Tests selectable functionality by dragging from the first item to the sixth item to select multiple items on the jQuery UI selectable demo page

Starting URL: https://jqueryui.com/selectable/

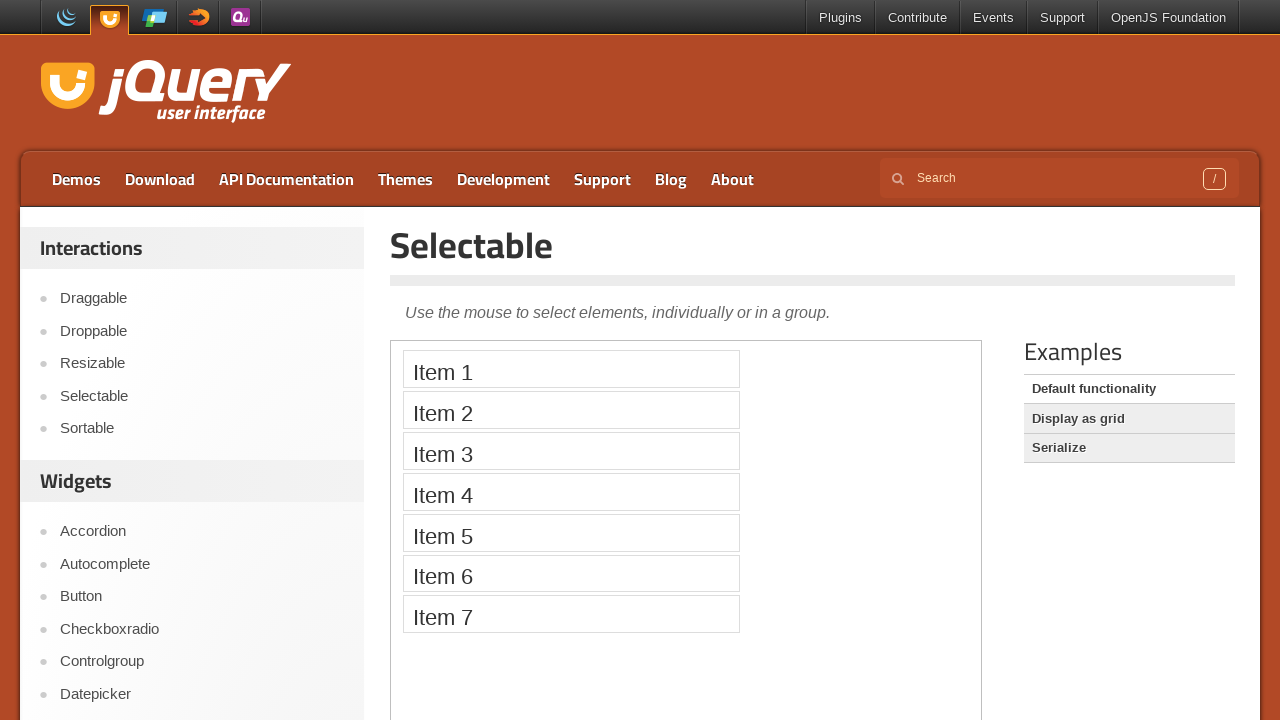

Navigated to jQuery UI selectable demo page
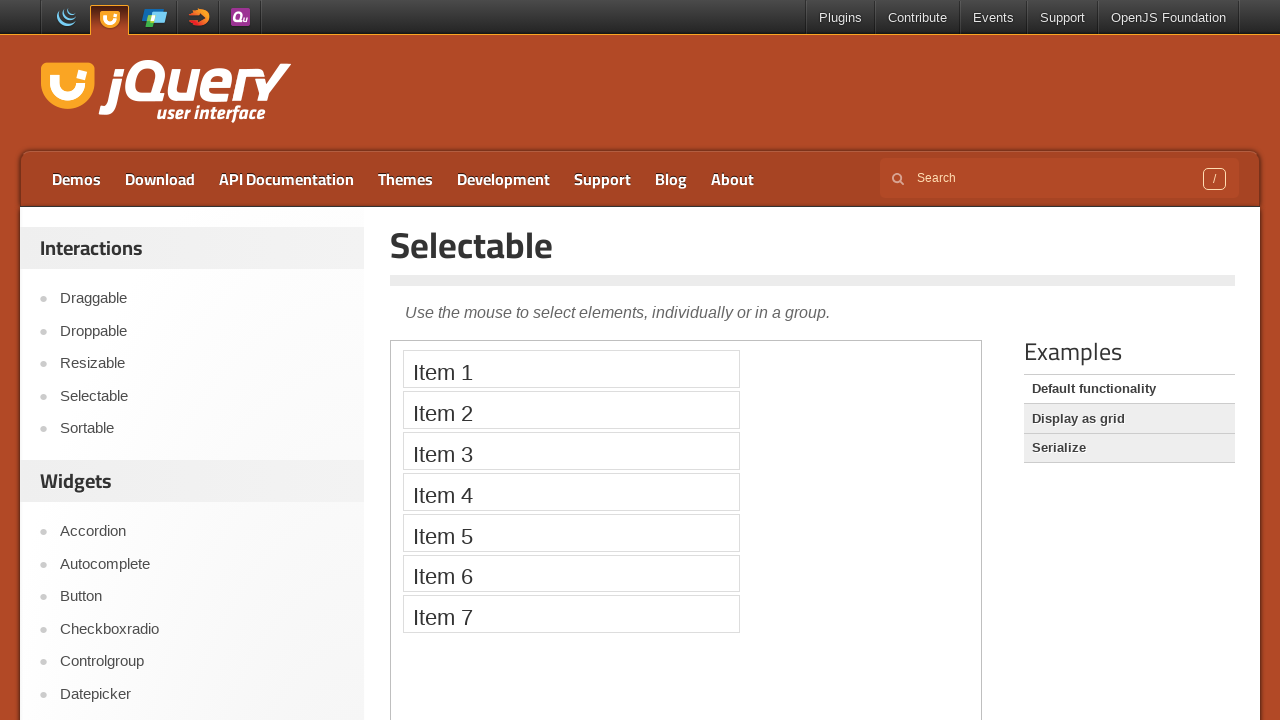

Located demo iframe
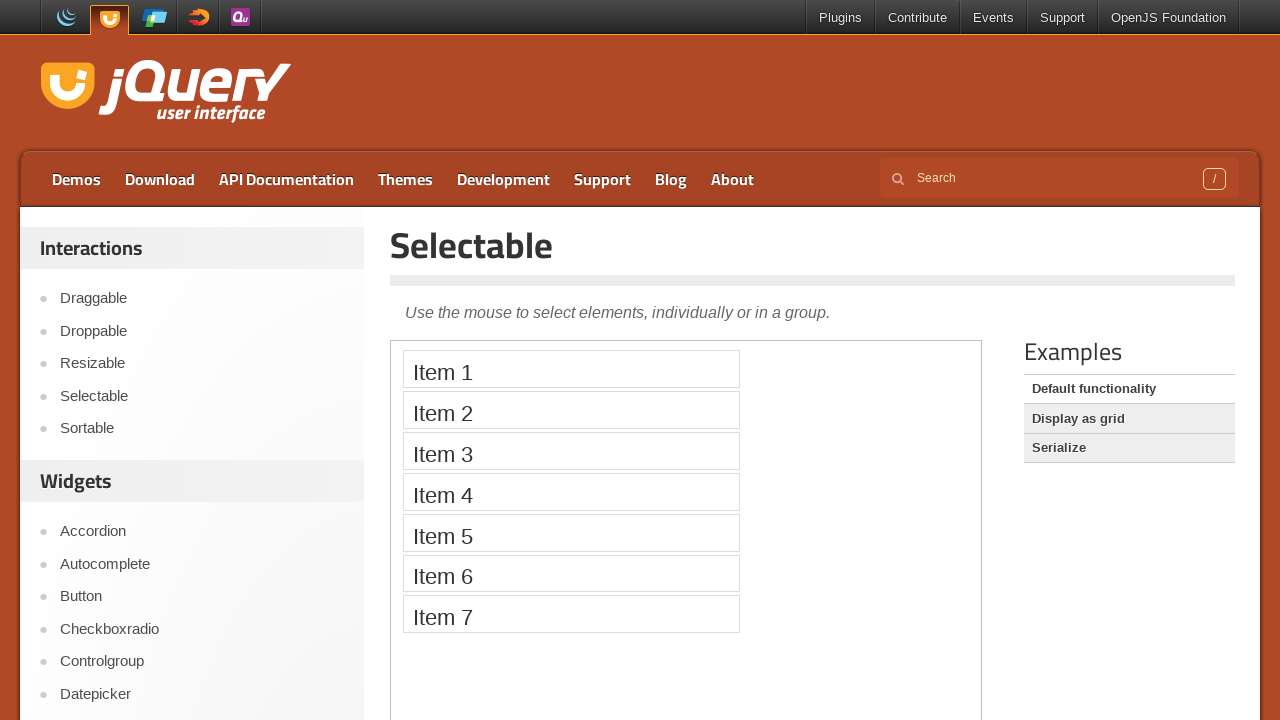

Located first selectable item
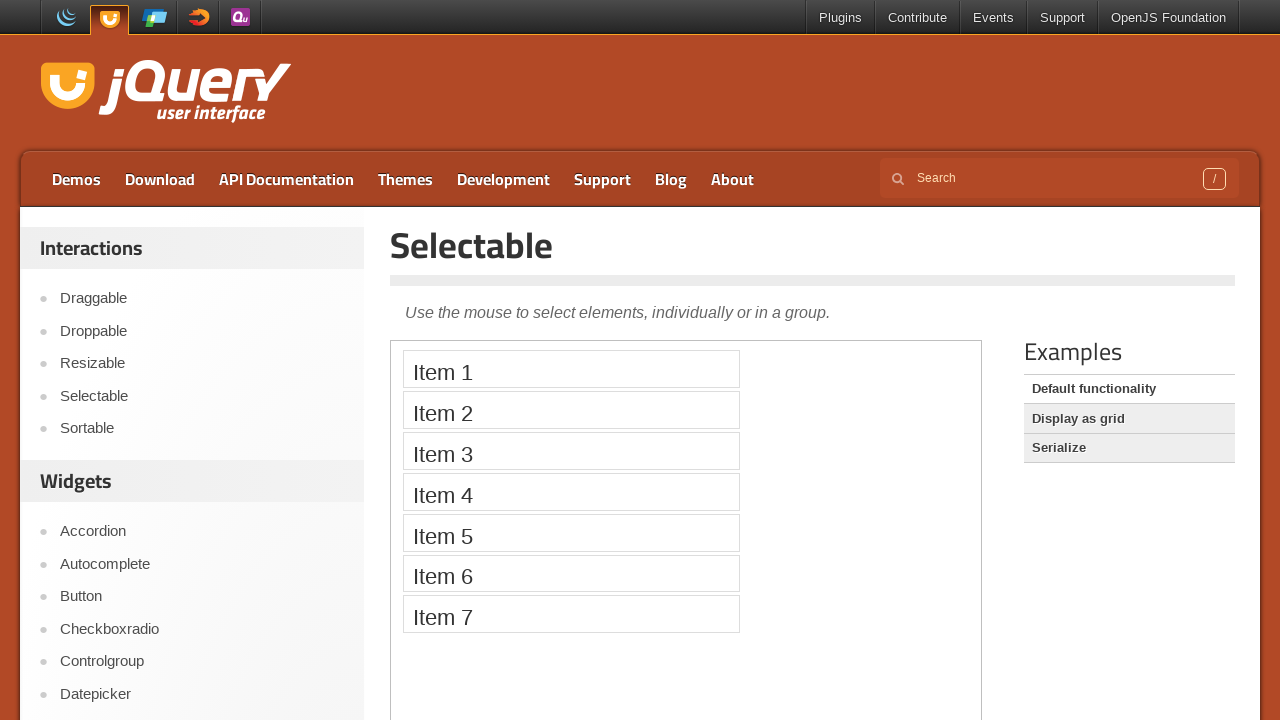

Located sixth selectable item
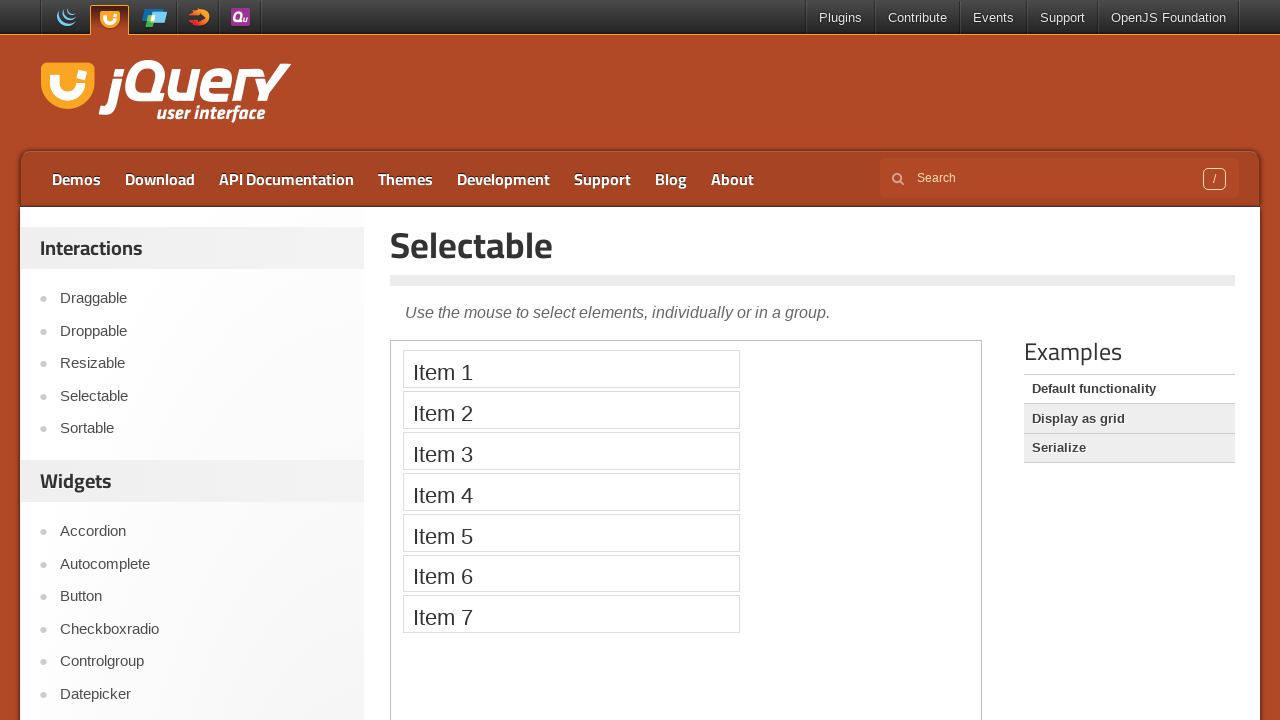

Dragged from first item to sixth item to select multiple items at (571, 573)
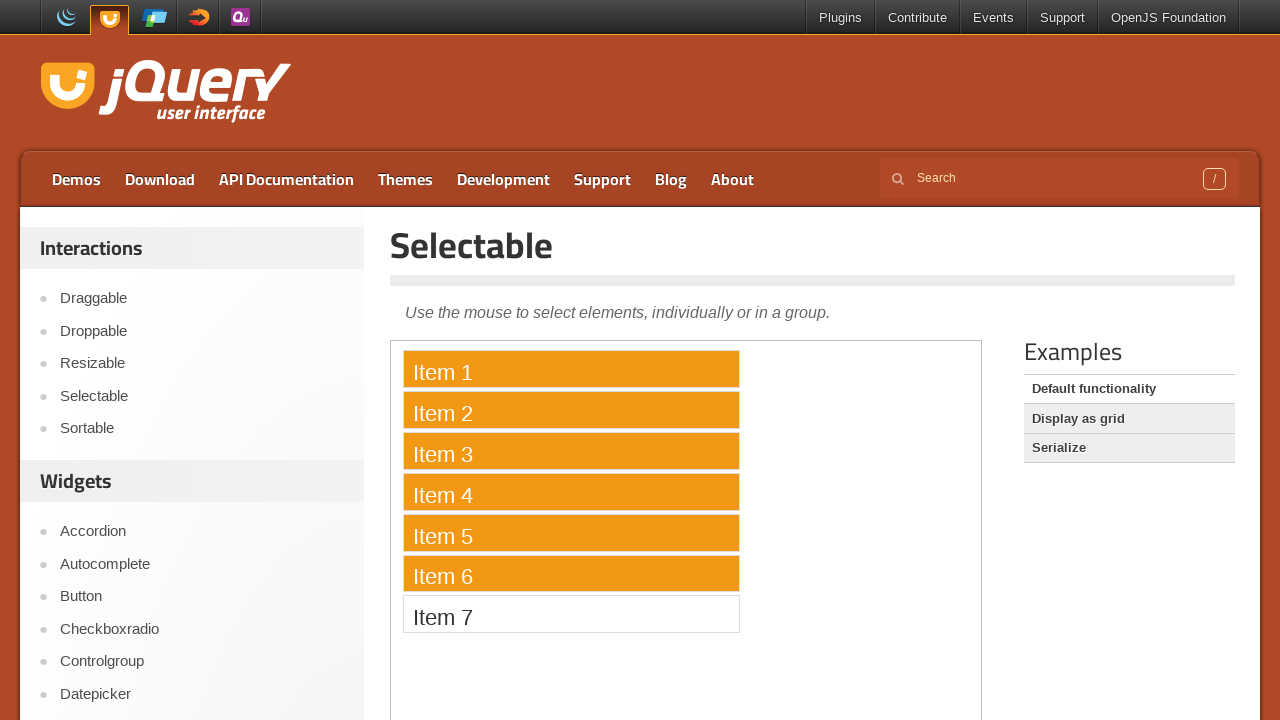

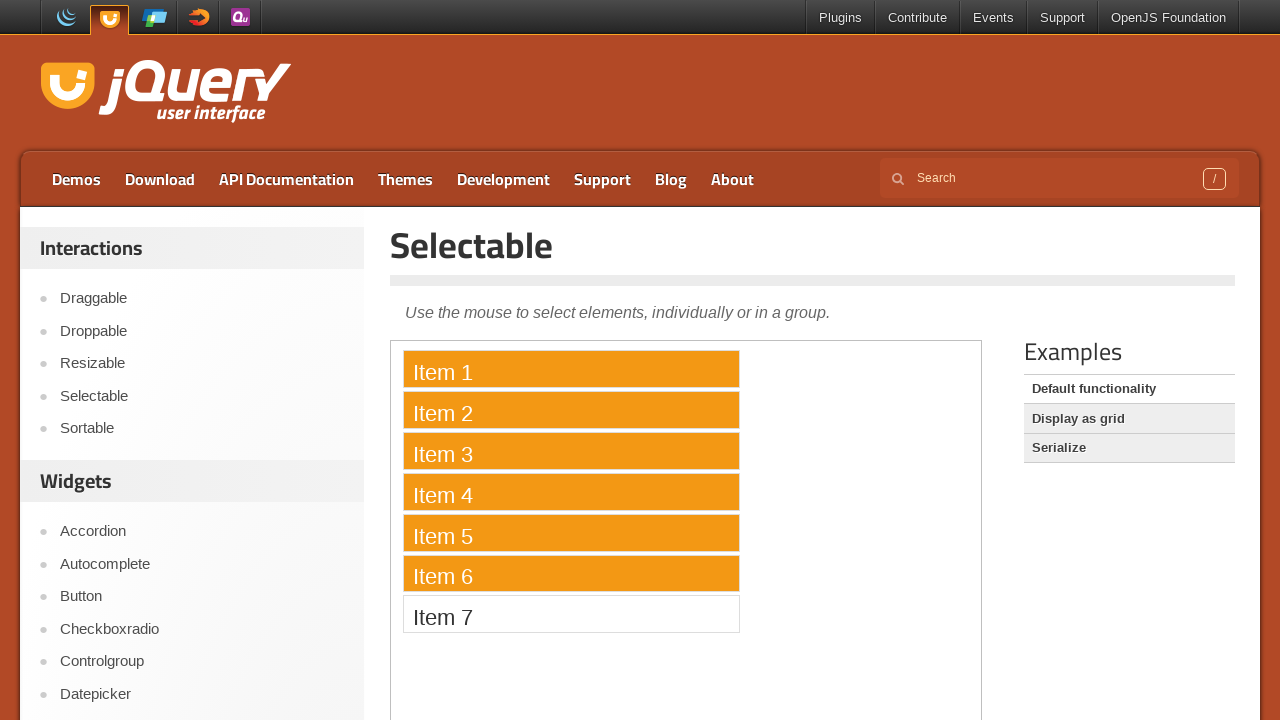